Navigates to the Demoblaze e-commerce demo site homepage with a slow test configuration to allow for longer load times.

Starting URL: https://www.demoblaze.com/index.html

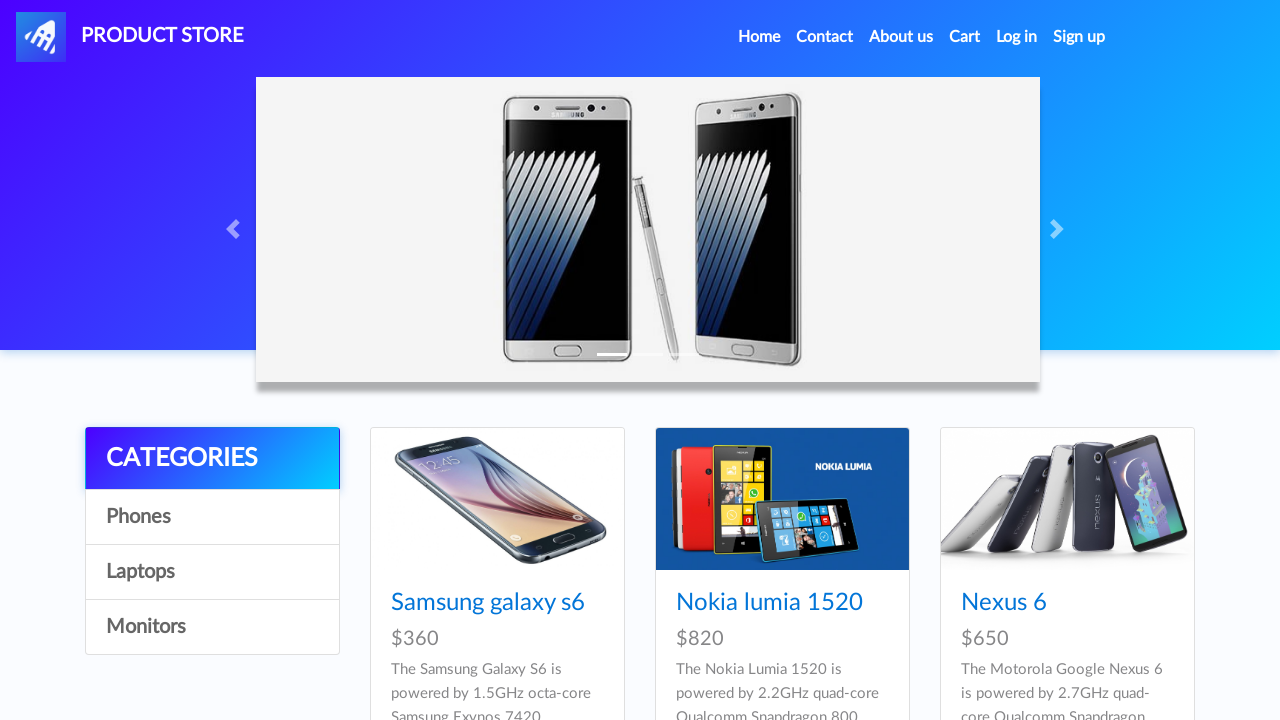

Waited for DOM content to load on Demoblaze homepage
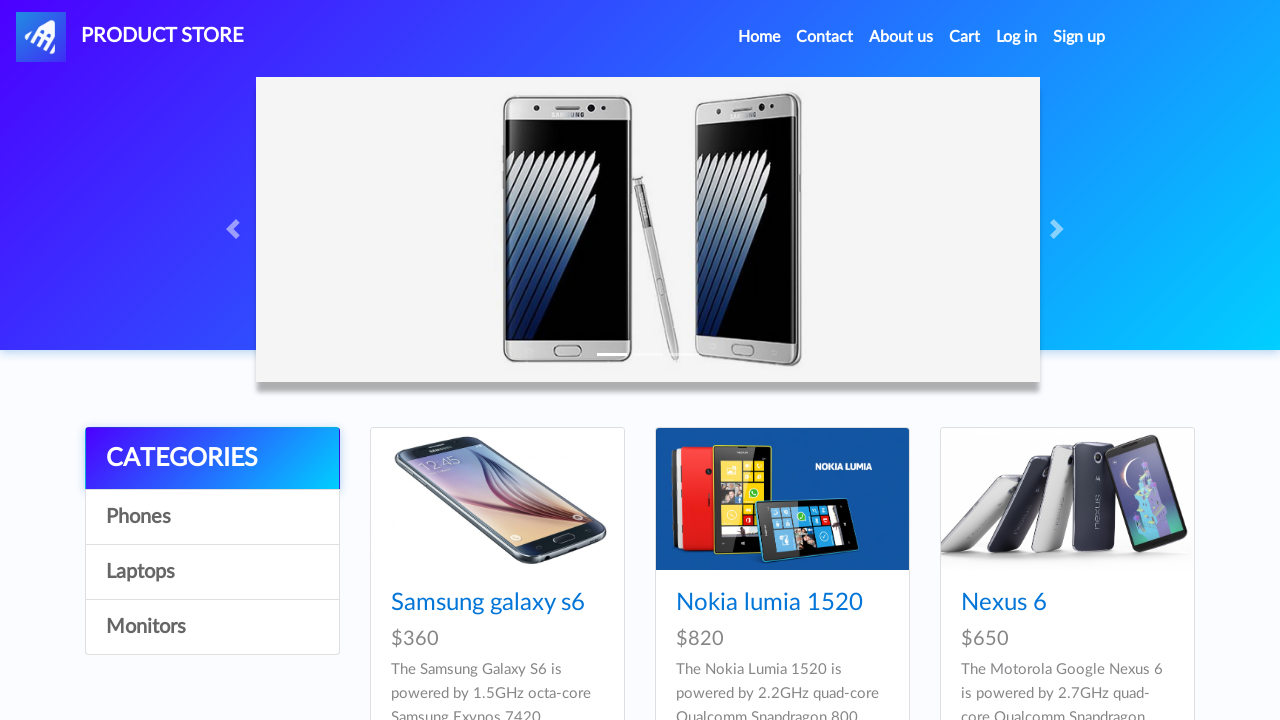

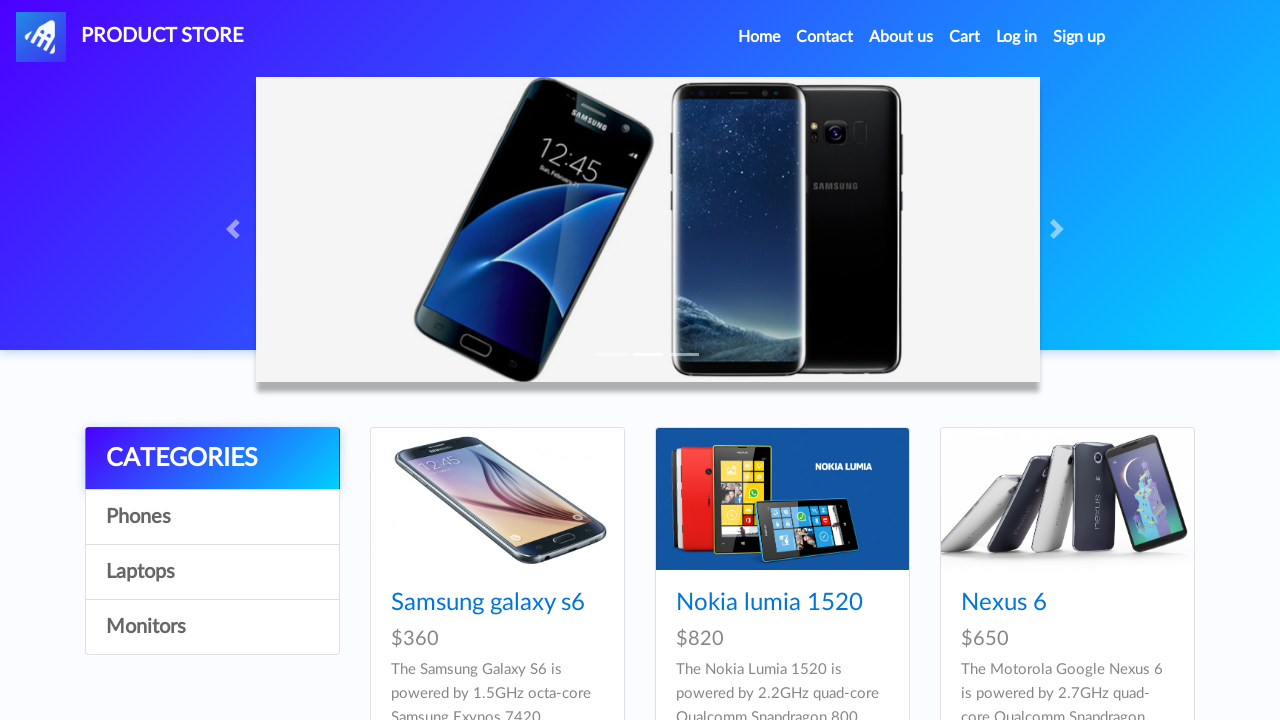